Opens a new window by clicking a button and verifies content in the new window

Starting URL: https://demoqa.com/browser-windows

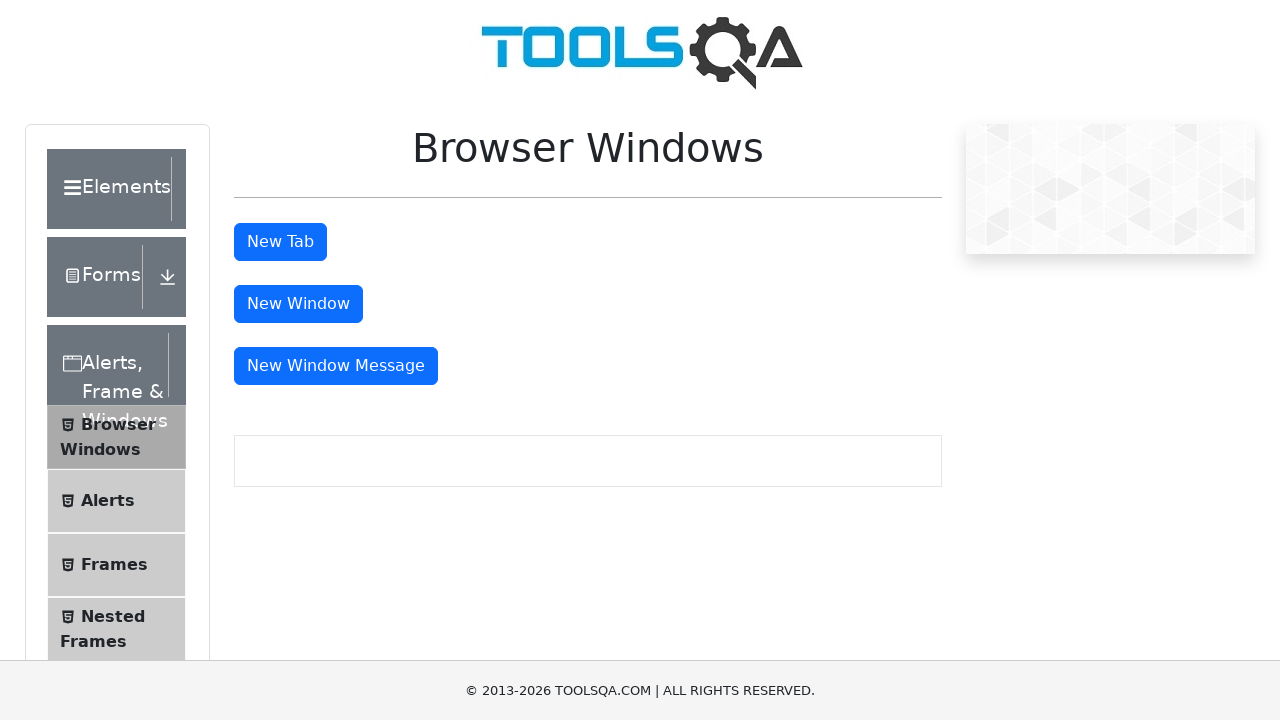

Waited for 'New Window' button to become visible
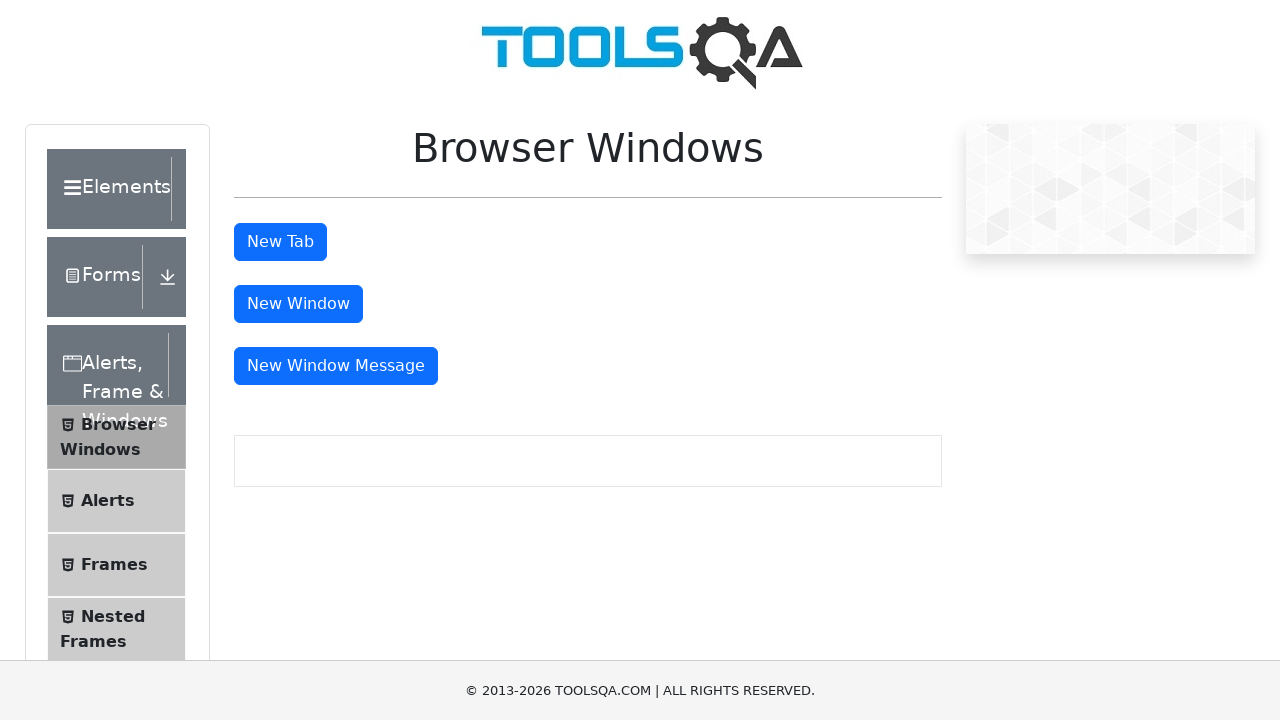

Clicked button to open new window at (298, 304) on #windowButton
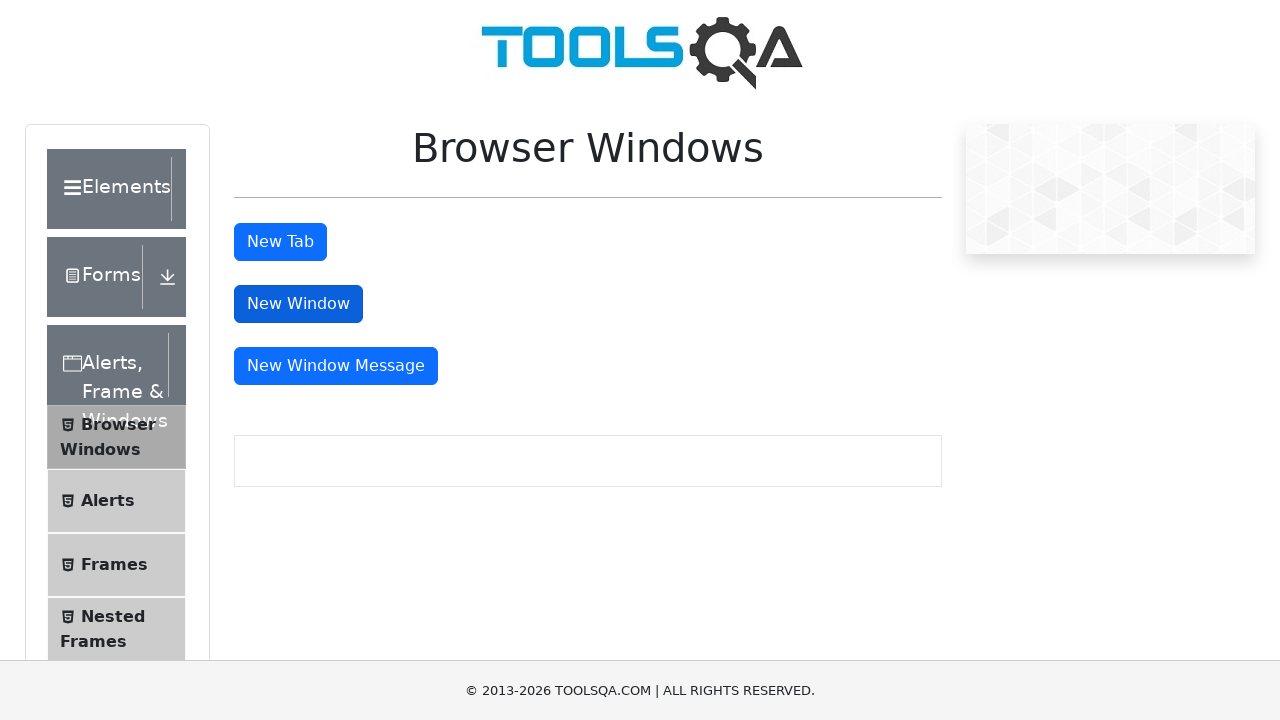

New window opened and captured
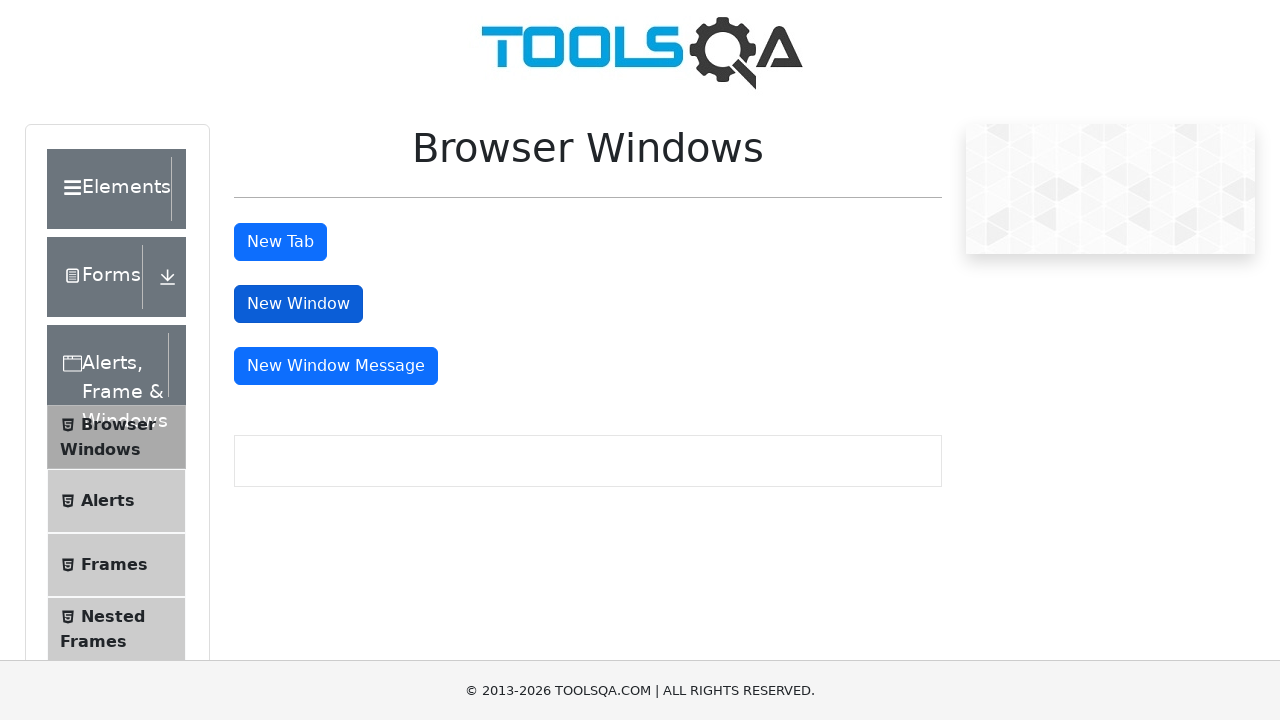

Verified 'This is a sample page' text in new window heading
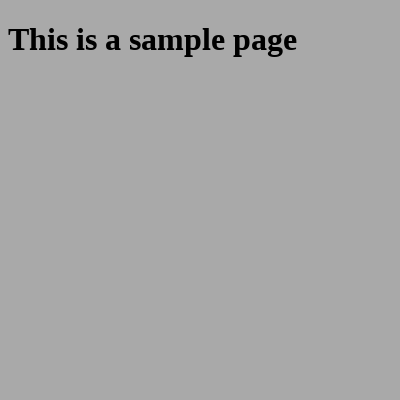

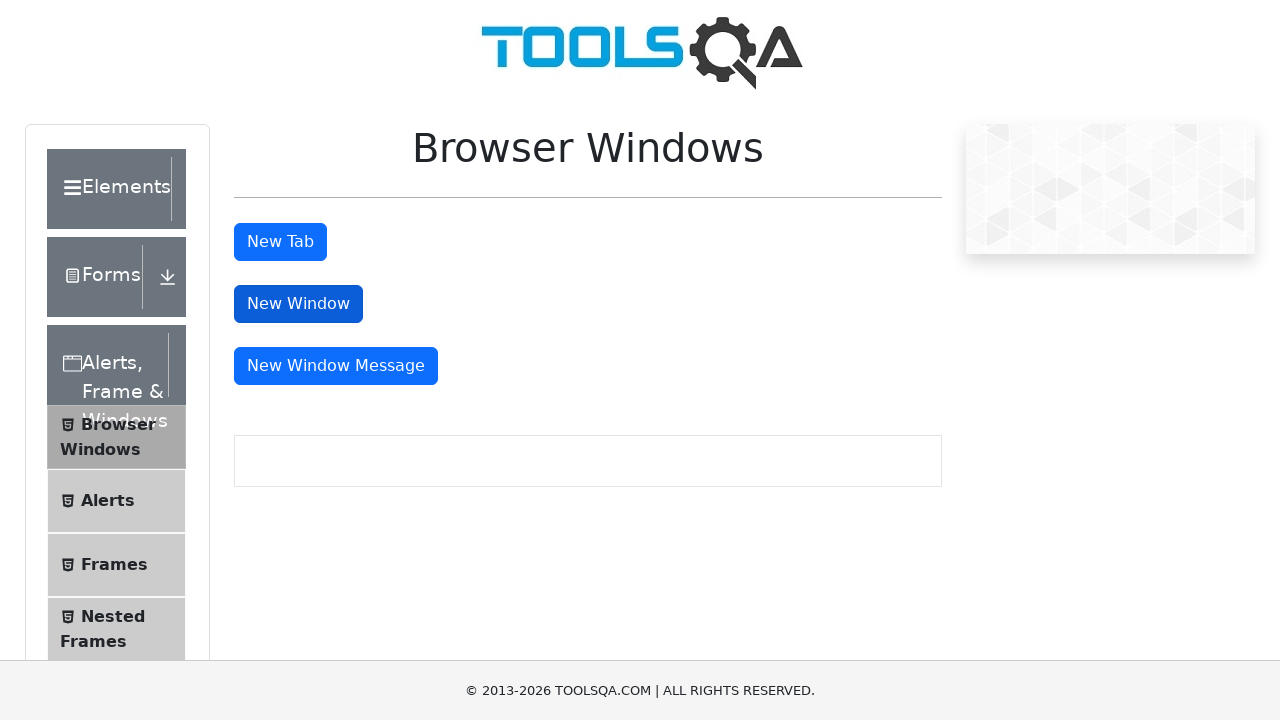